Tests checkbox functionality by verifying initial states of two checkboxes, then clicking both to toggle their states and verifying the new states

Starting URL: https://theinternet.przyklady.javastart.pl/checkboxes

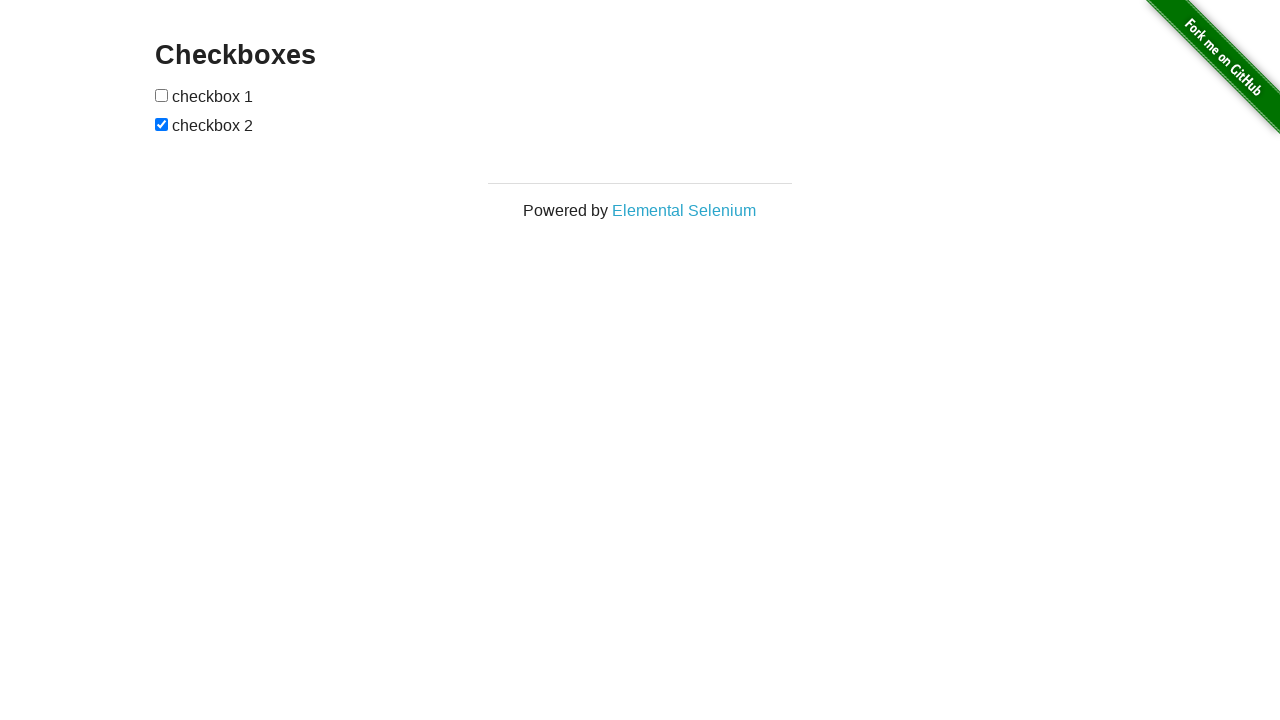

Located first checkbox element
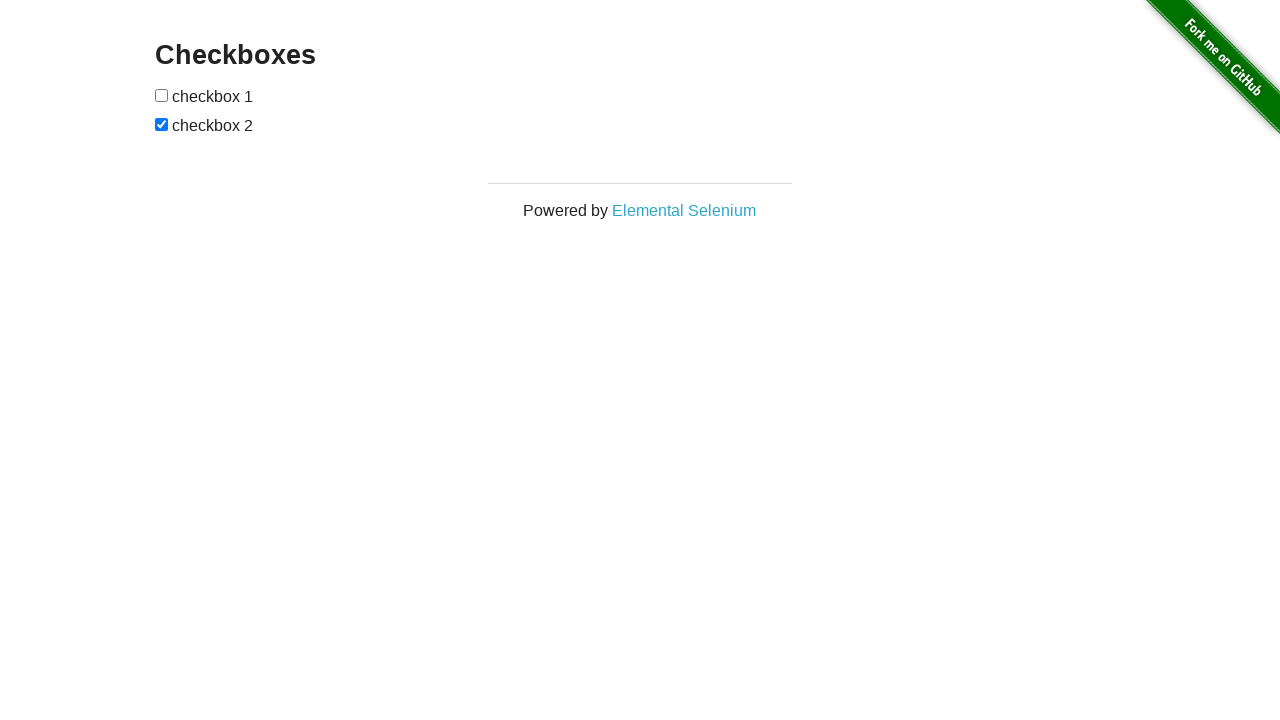

Located second checkbox element
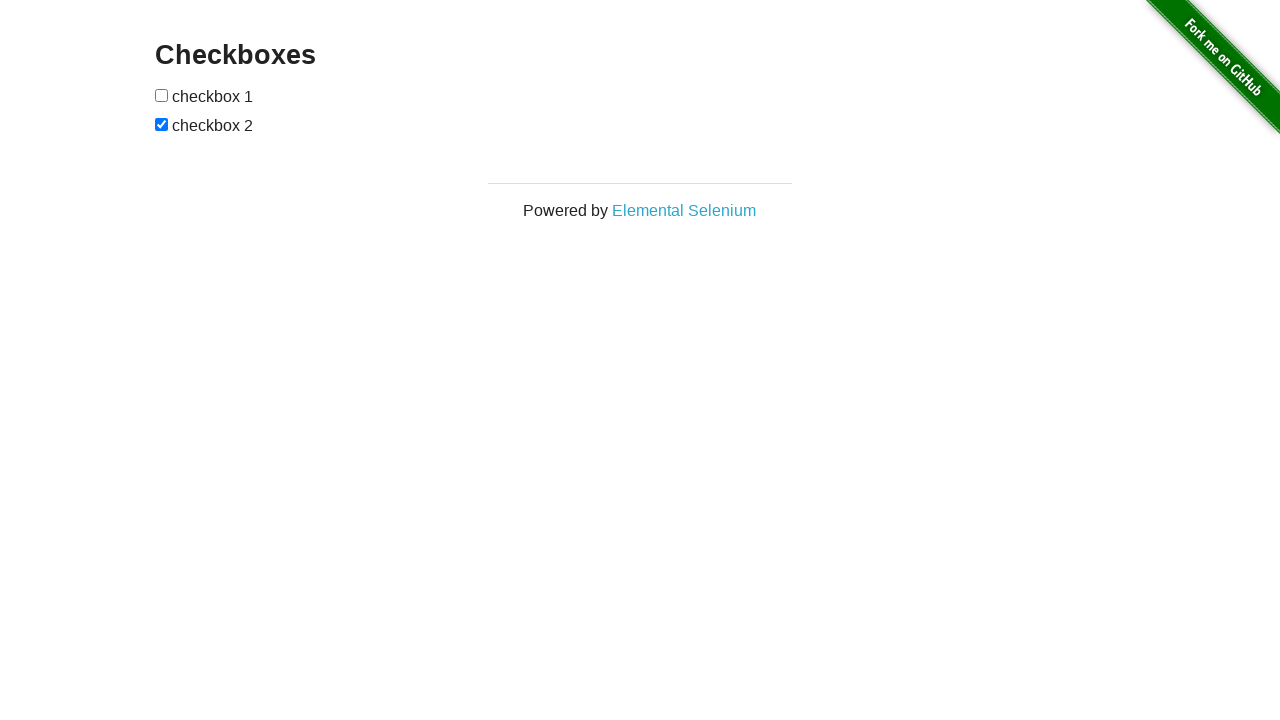

Verified checkbox 1 is initially unchecked
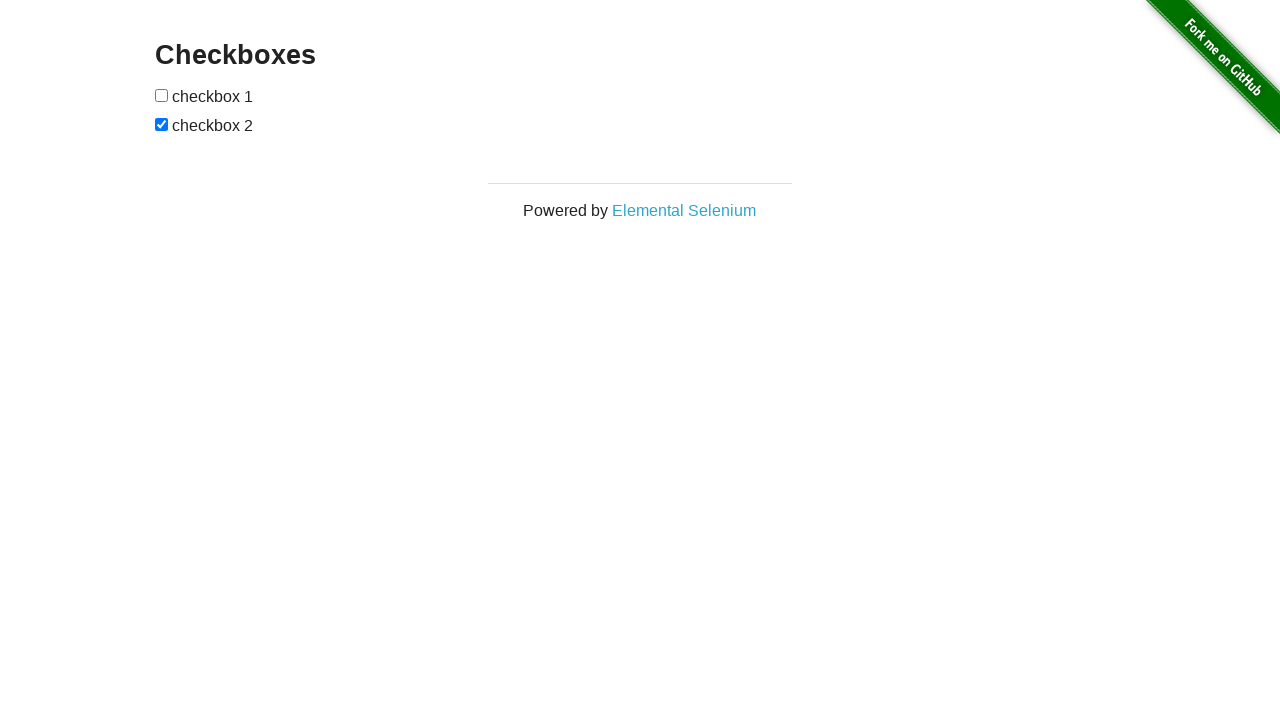

Verified checkbox 2 is initially checked
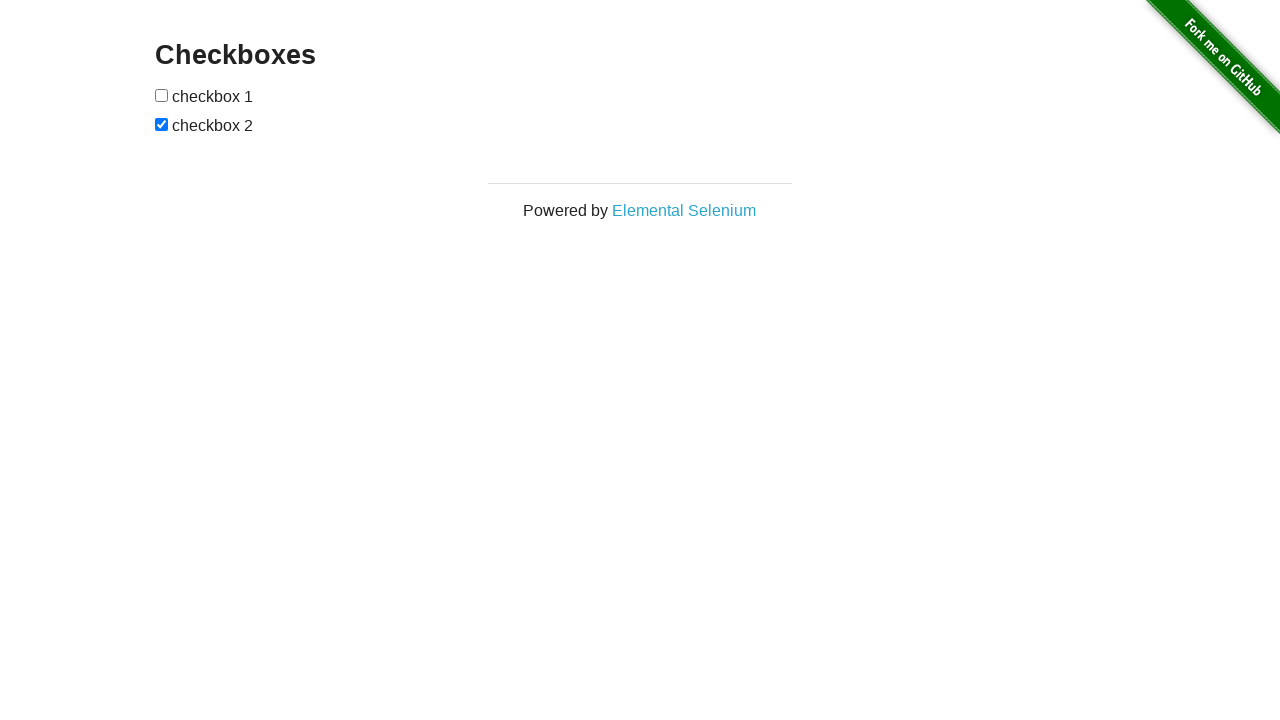

Clicked checkbox 1 to toggle its state at (162, 95) on xpath=//*[@id='checkboxes']/input[1]
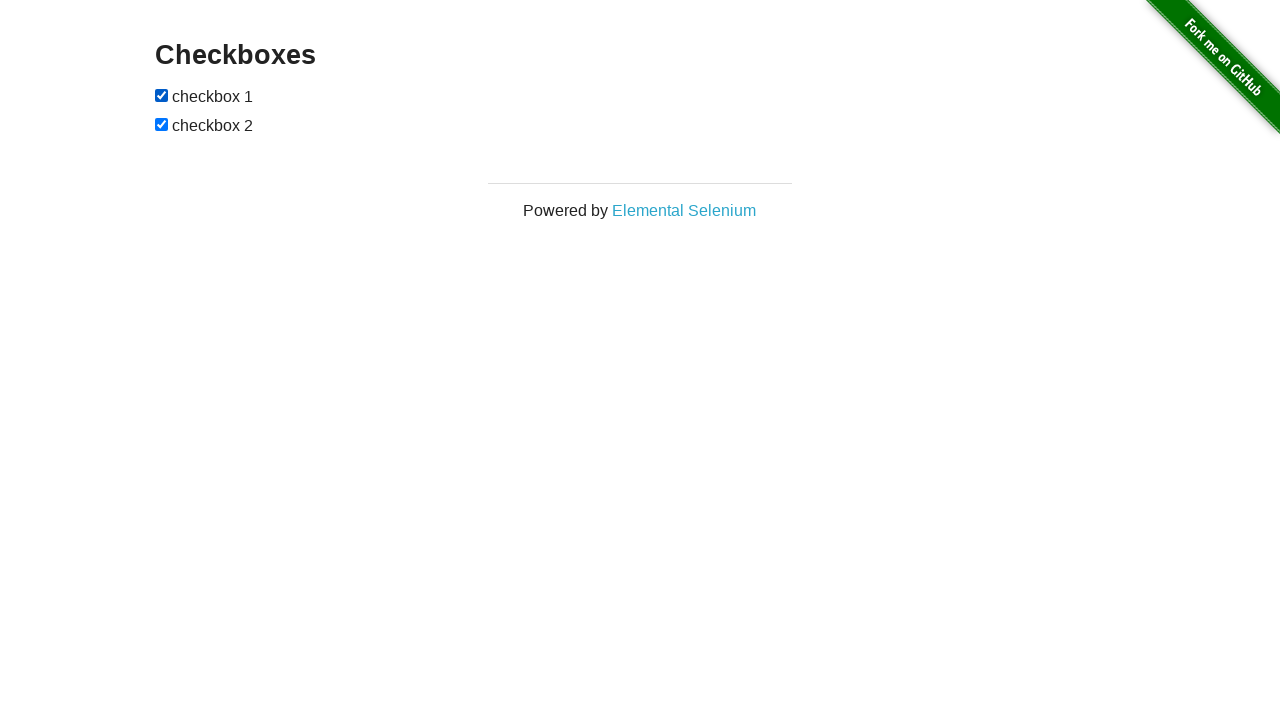

Clicked checkbox 2 to toggle its state at (162, 124) on xpath=//*[@id='checkboxes']/input[2]
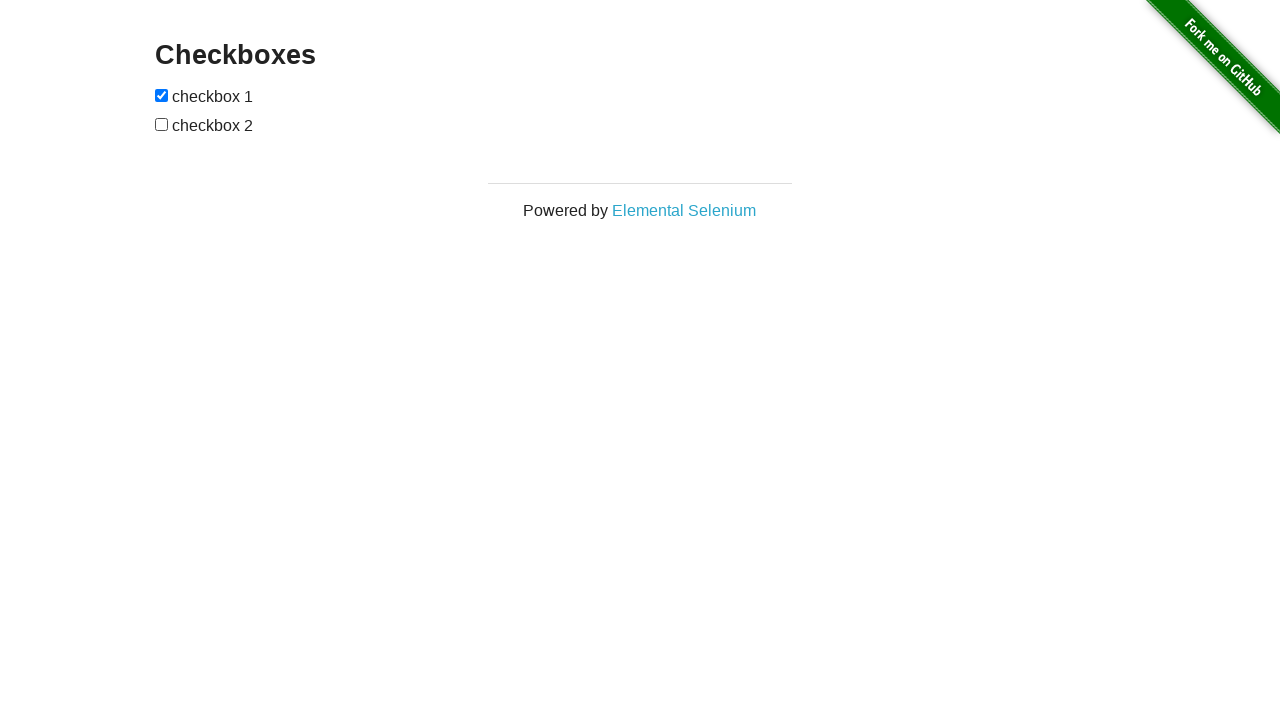

Verified checkbox 1 is now checked
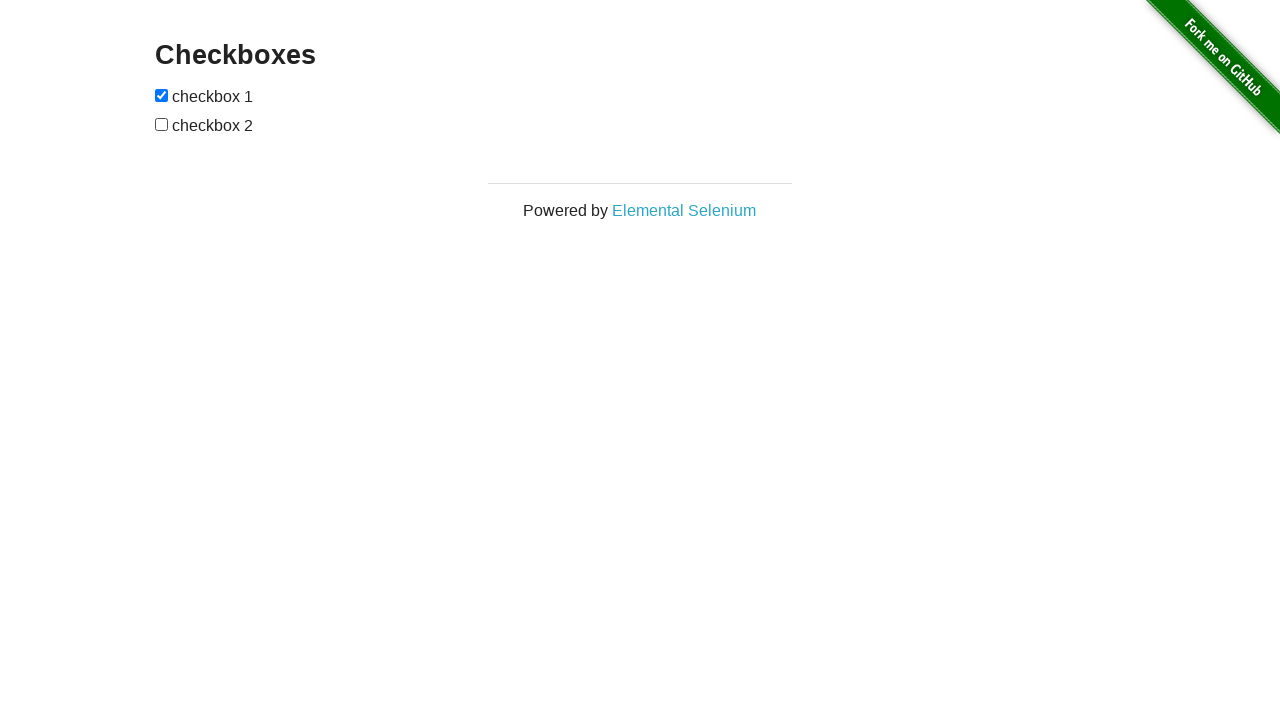

Verified checkbox 2 is now unchecked
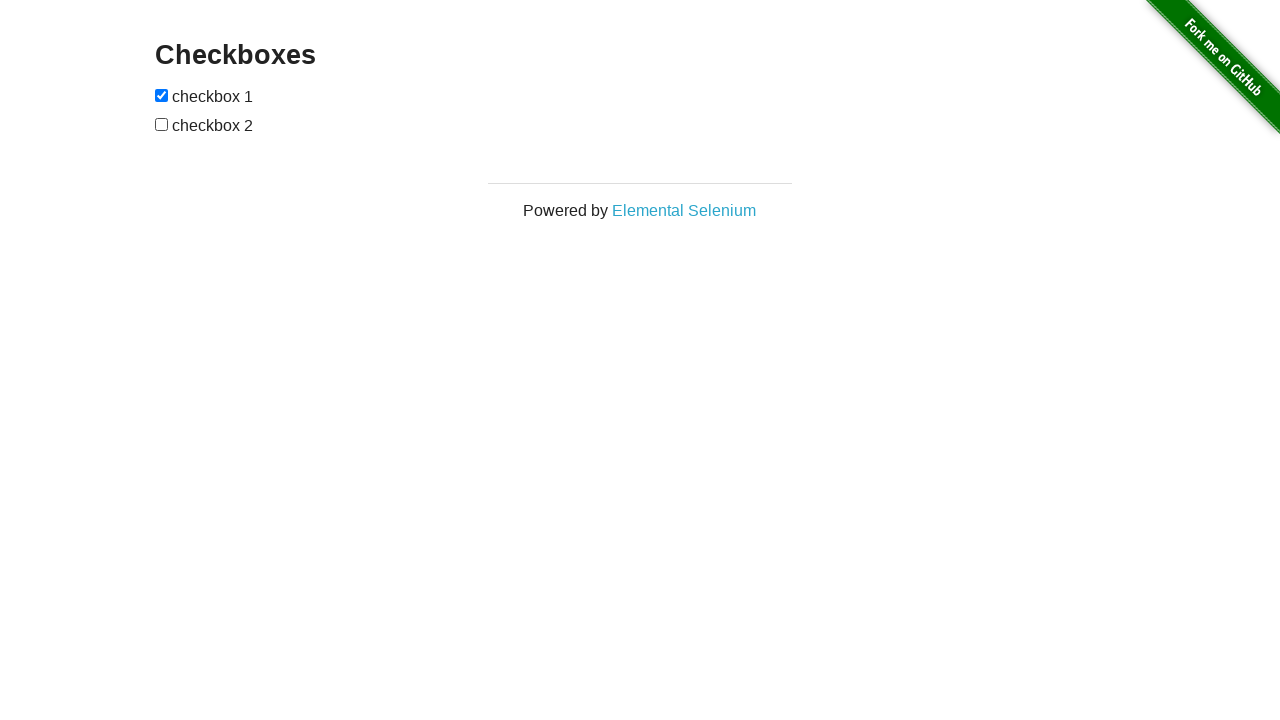

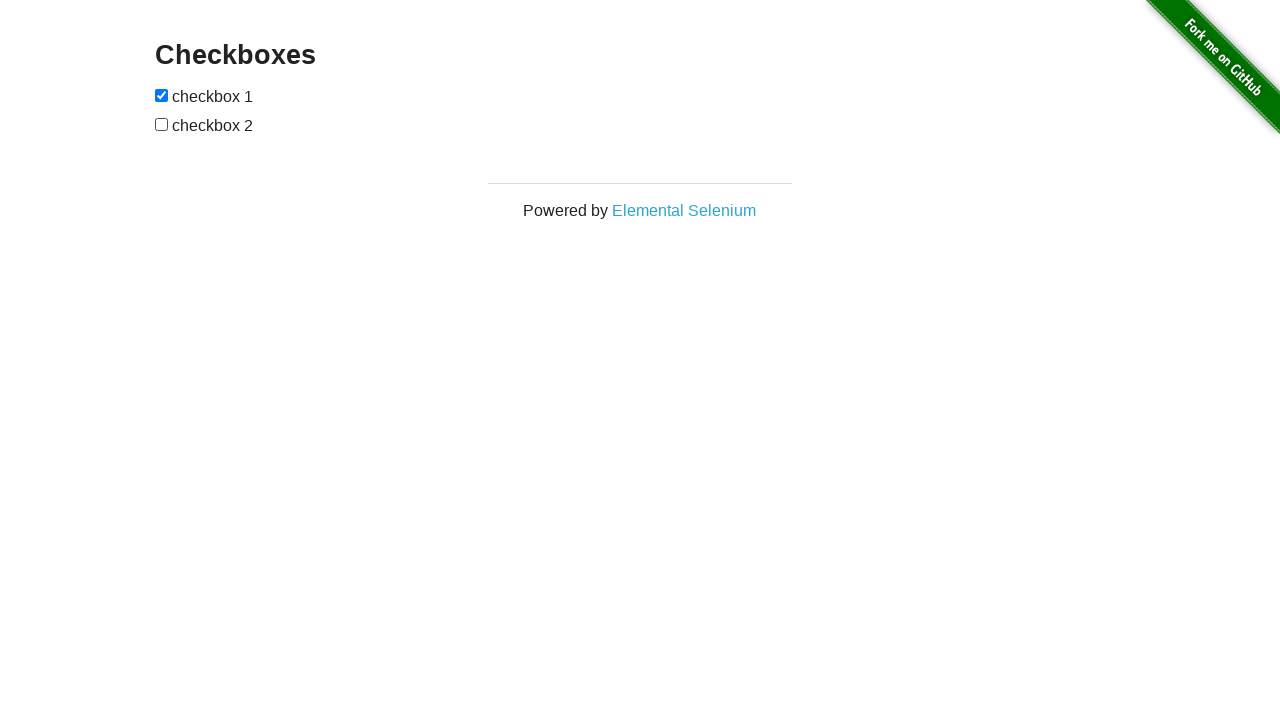